Tests a form submission by entering text into a name field and clicking the submit button

Starting URL: http://formy-project.herokuapp.com/keypress

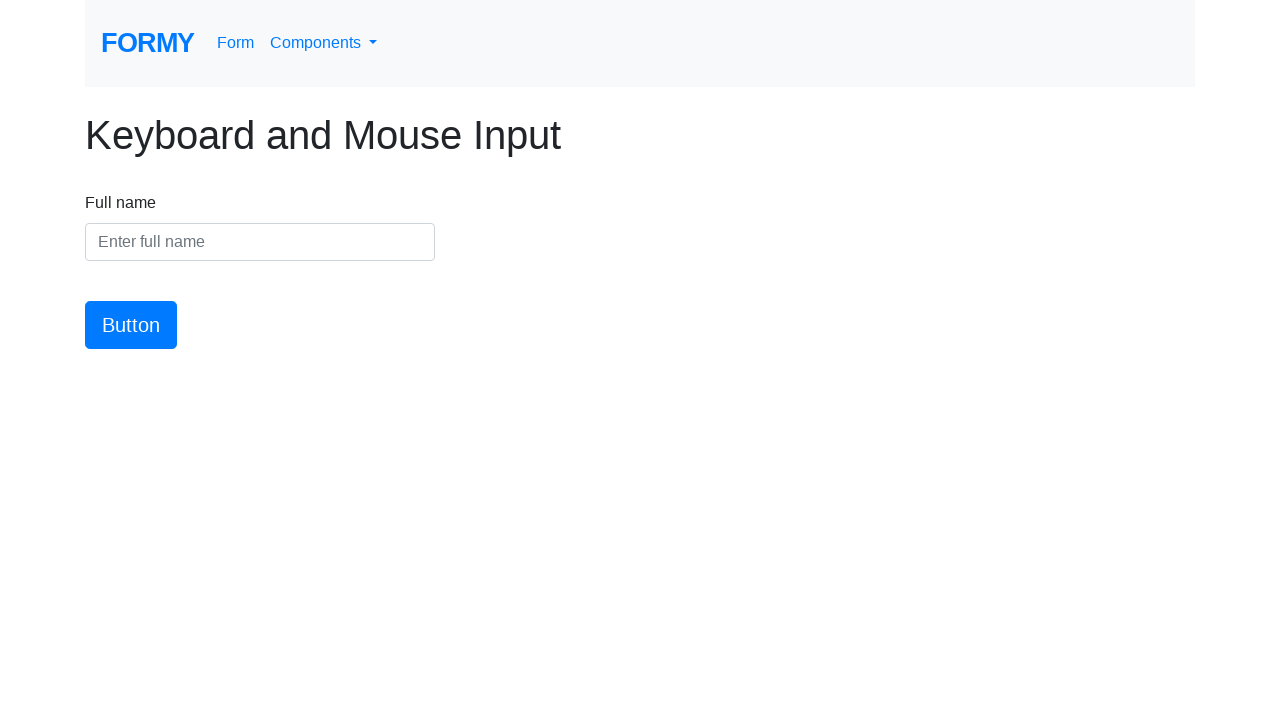

Filled name field with 'Pulido Dávalos José Manuel' on #name
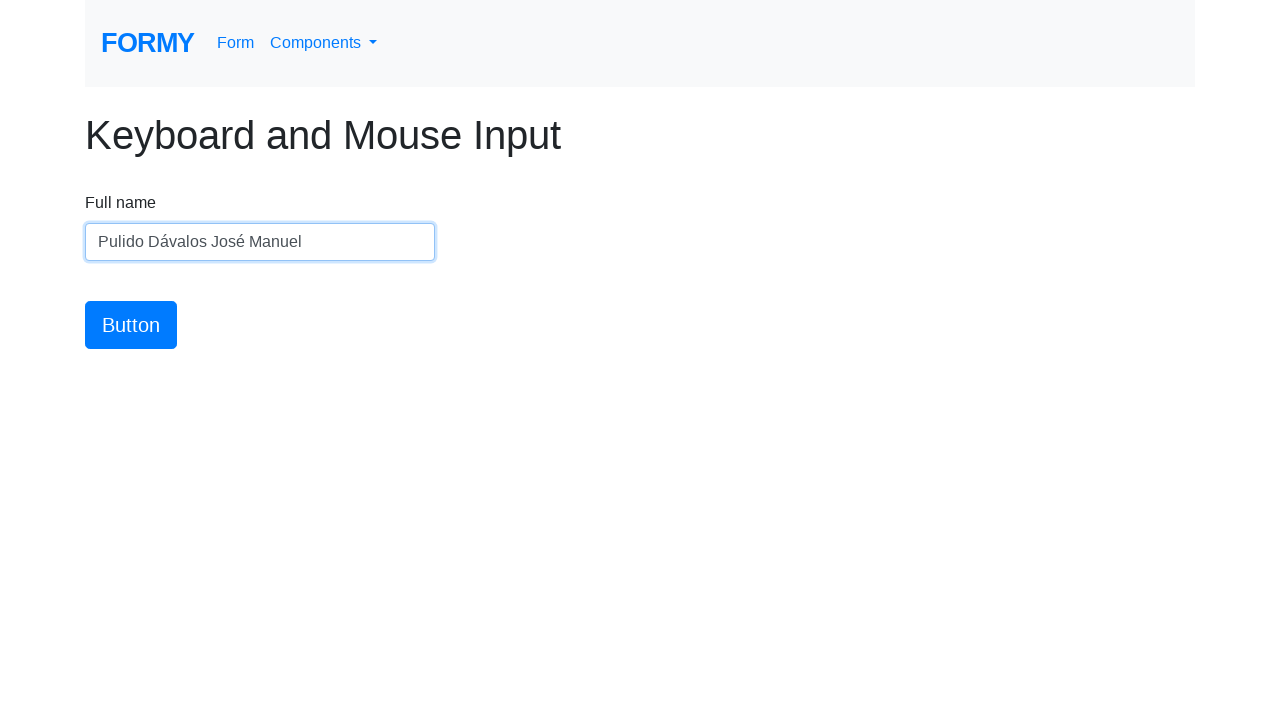

Clicked submit button at (131, 325) on #button
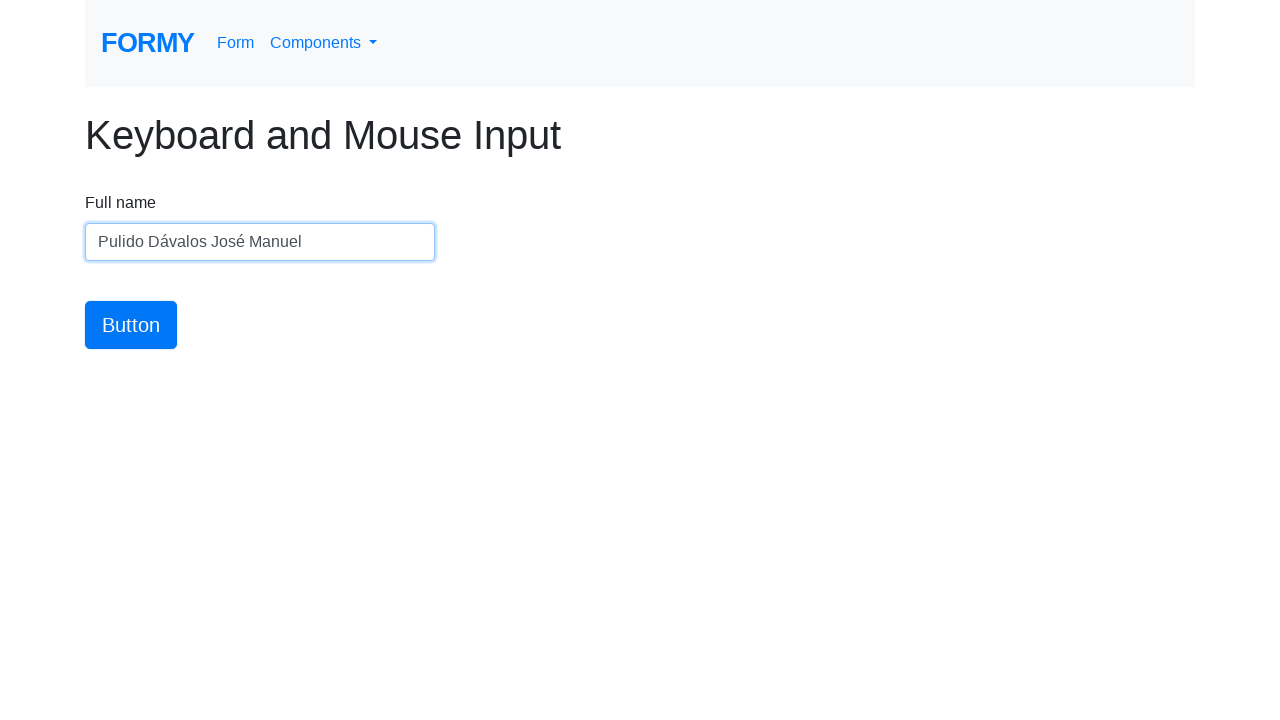

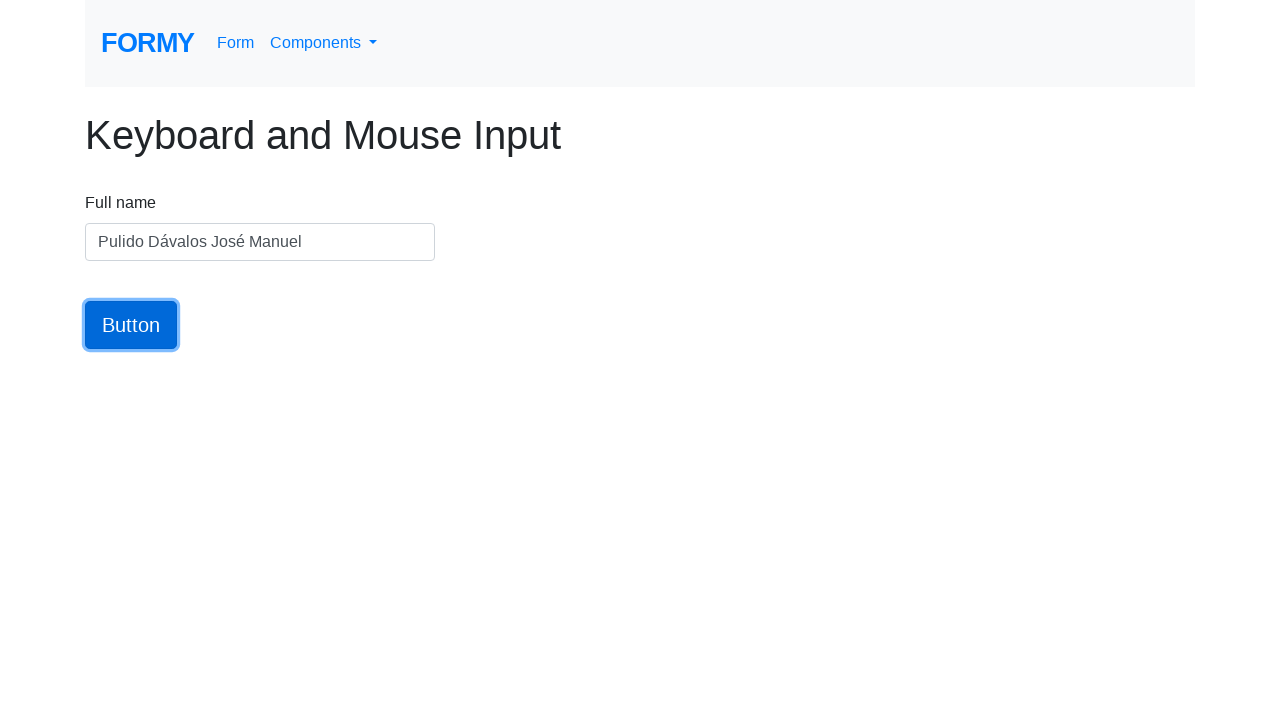